Tests that clicking 'Clear completed' removes completed items from the list

Starting URL: https://demo.playwright.dev/todomvc

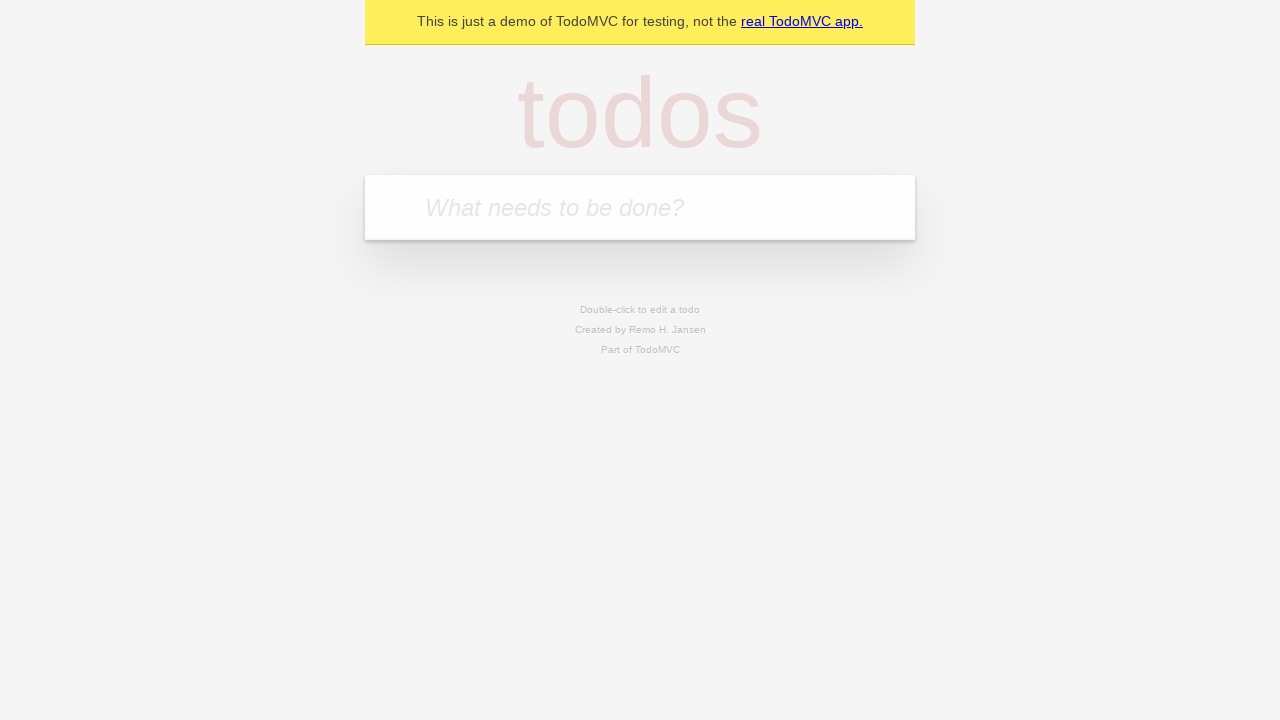

Filled todo input with 'buy some cheese' on internal:attr=[placeholder="What needs to be done?"i]
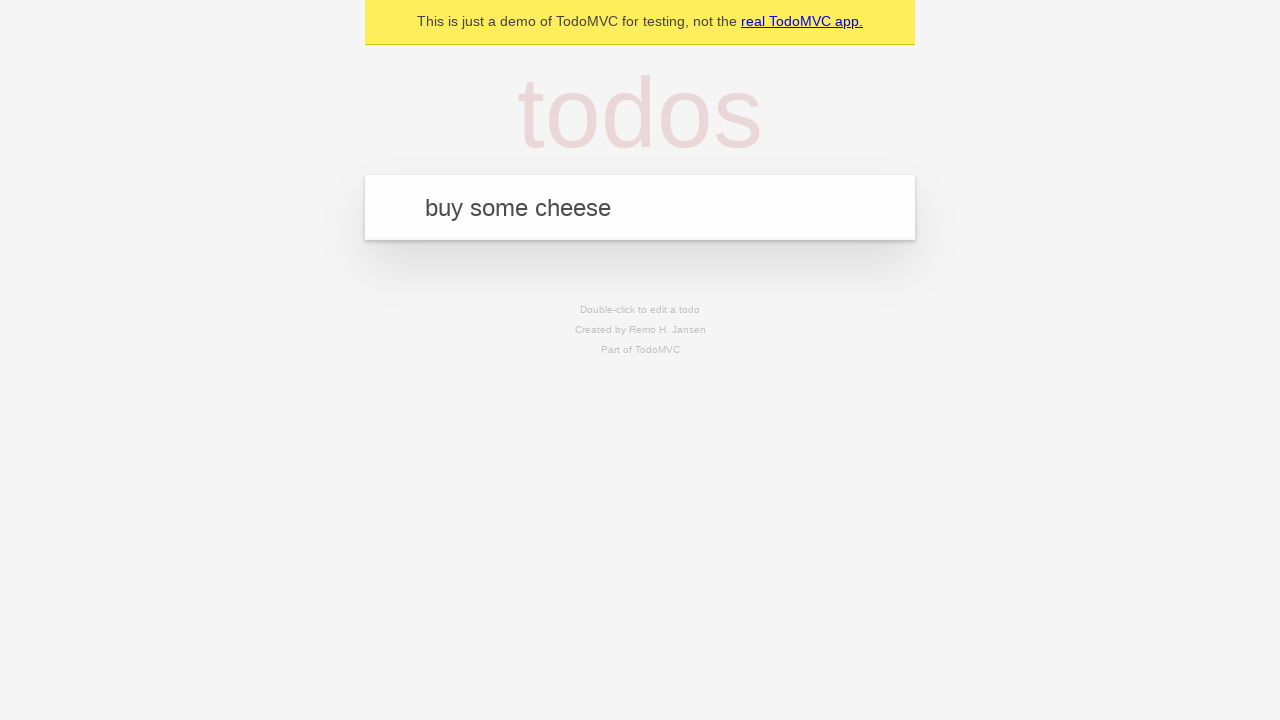

Pressed Enter to add first todo item on internal:attr=[placeholder="What needs to be done?"i]
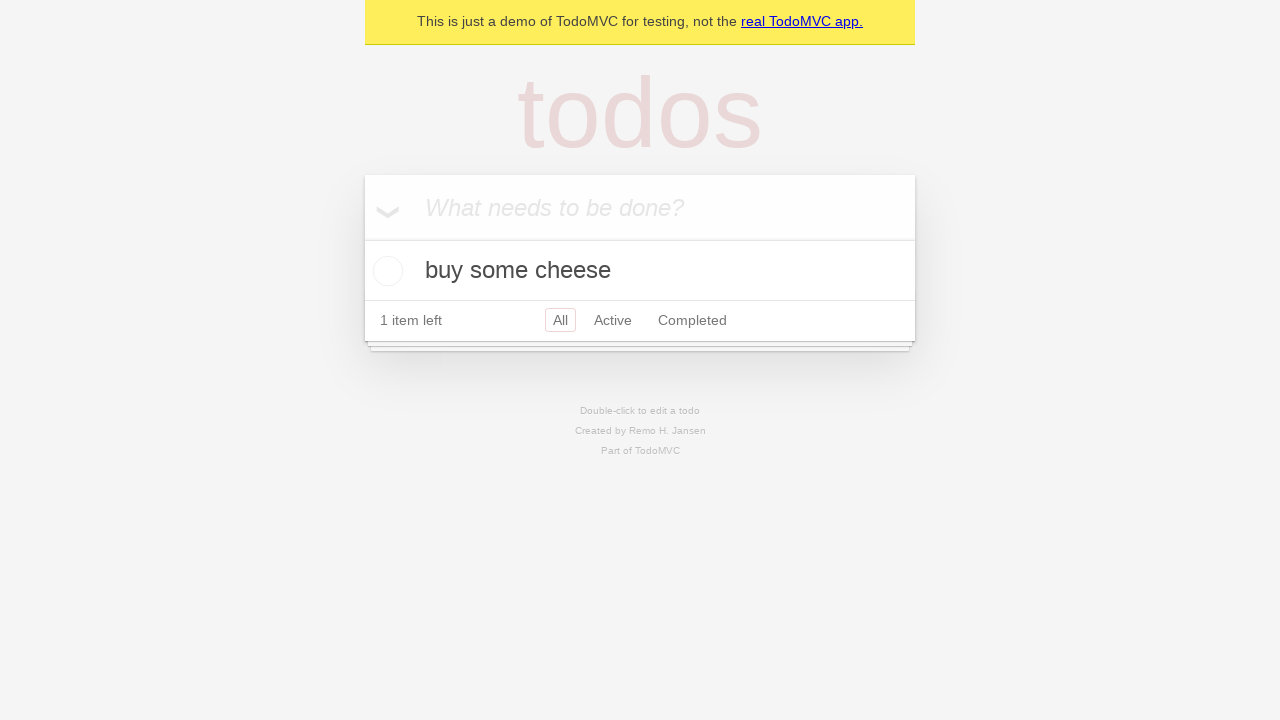

Filled todo input with 'feed the cat' on internal:attr=[placeholder="What needs to be done?"i]
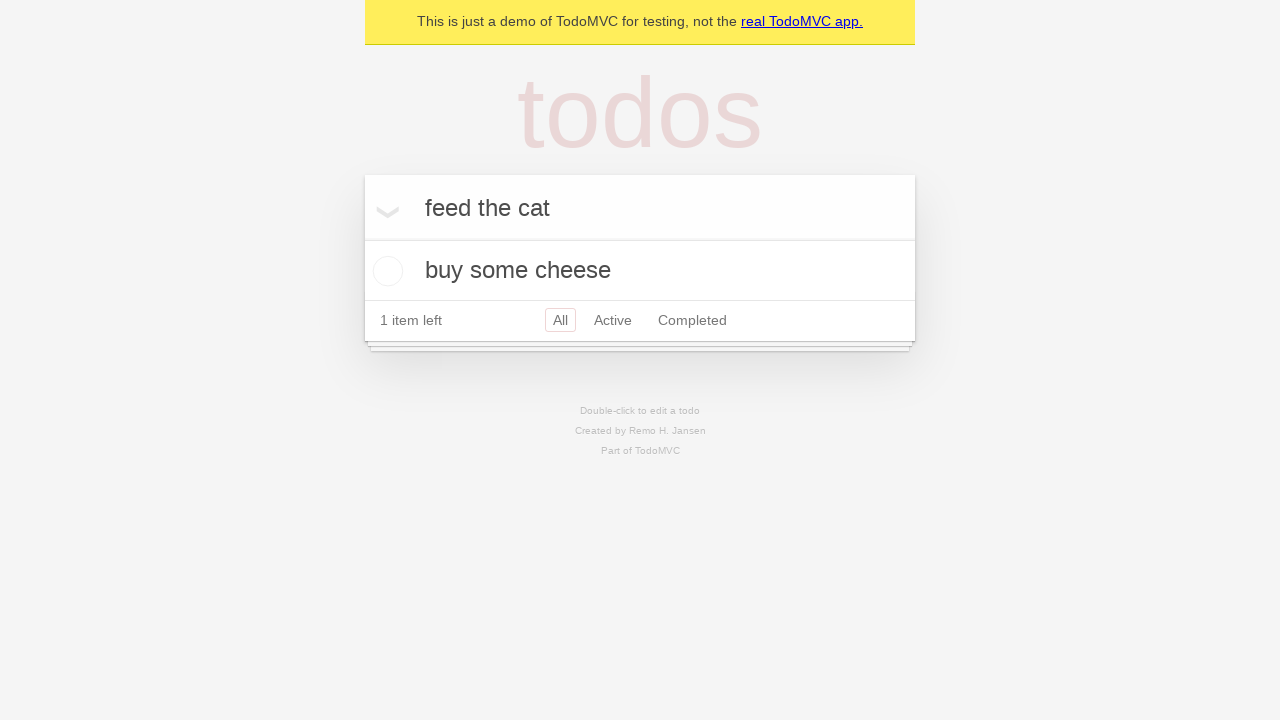

Pressed Enter to add second todo item on internal:attr=[placeholder="What needs to be done?"i]
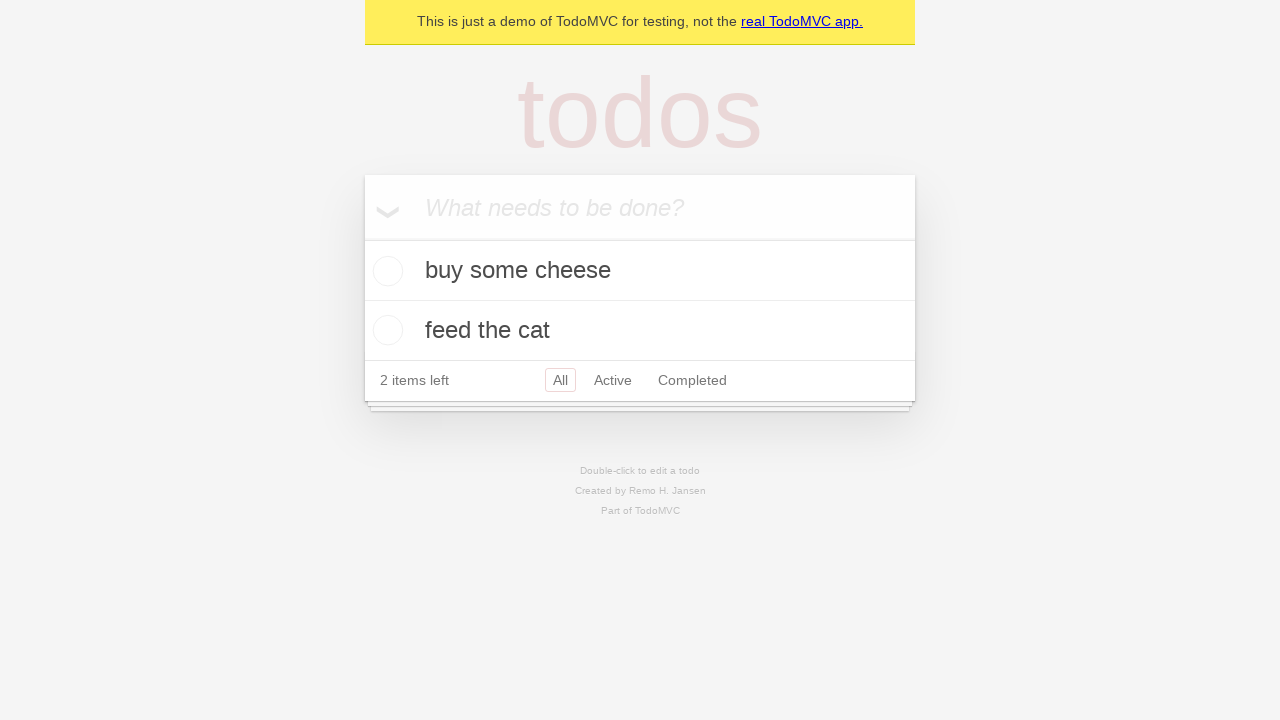

Filled todo input with 'book a doctors appointment' on internal:attr=[placeholder="What needs to be done?"i]
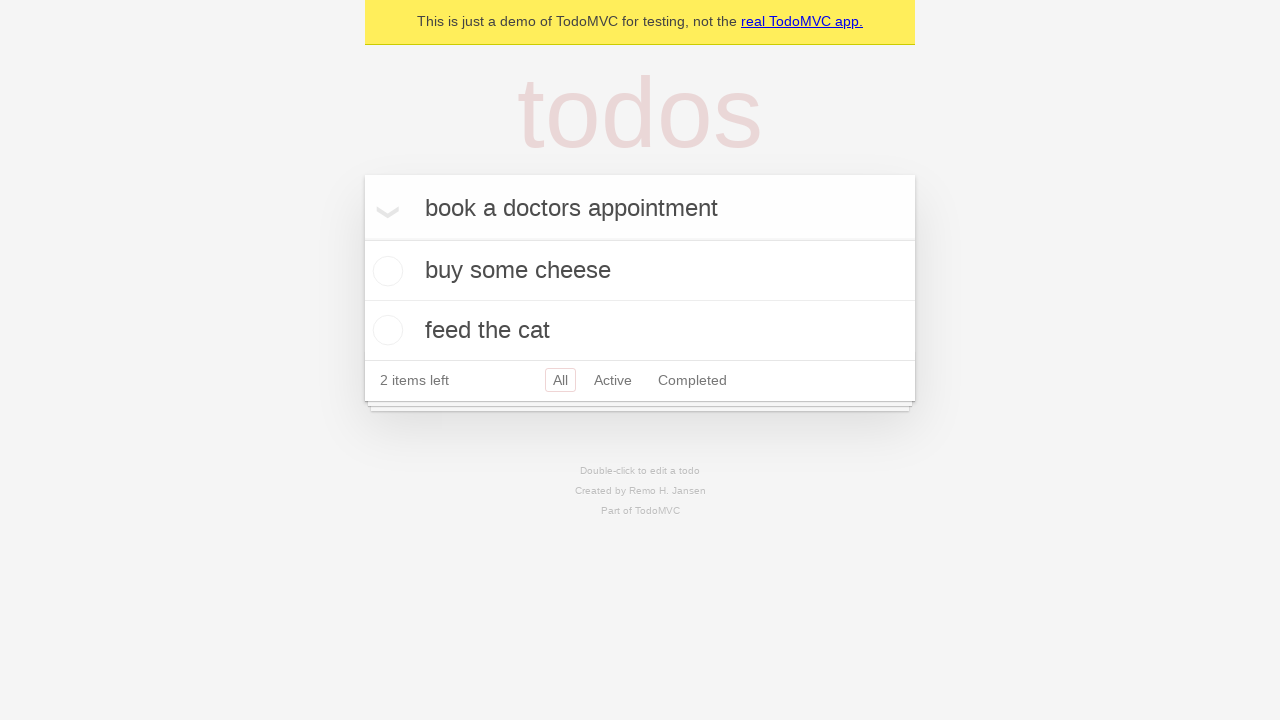

Pressed Enter to add third todo item on internal:attr=[placeholder="What needs to be done?"i]
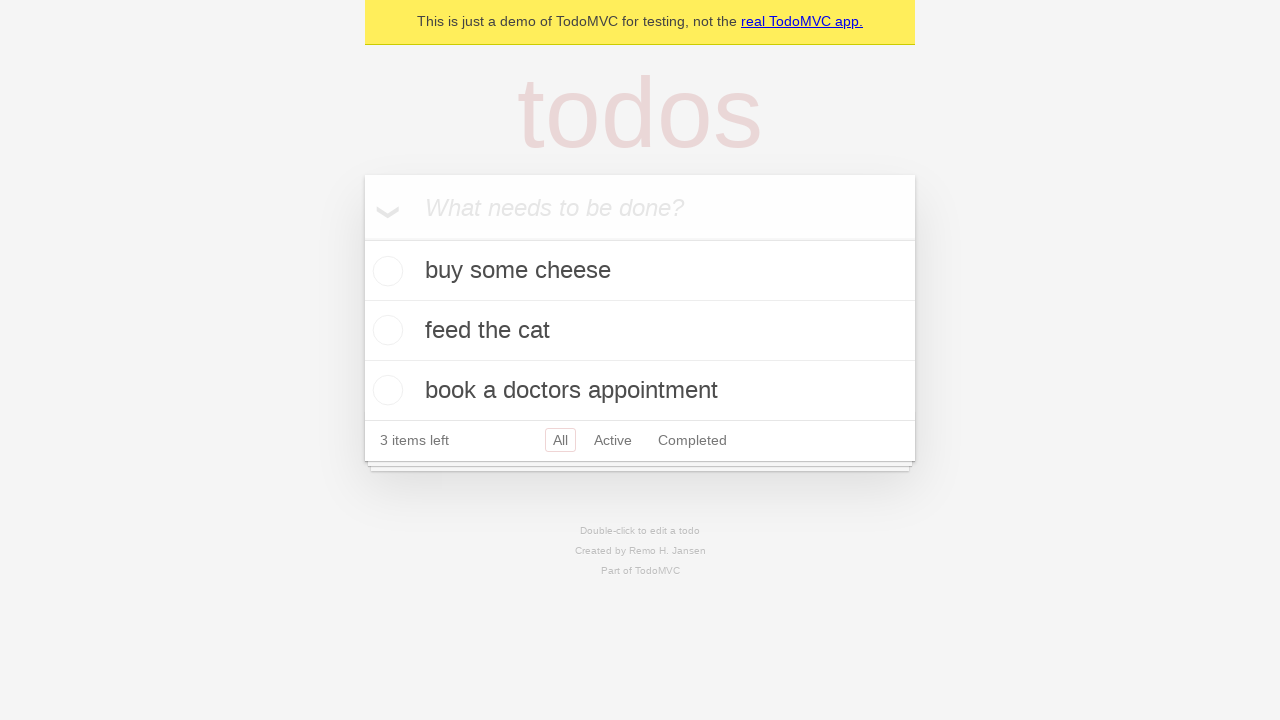

Checked the checkbox for the second todo item 'feed the cat' at (385, 330) on internal:testid=[data-testid="todo-item"s] >> nth=1 >> internal:role=checkbox
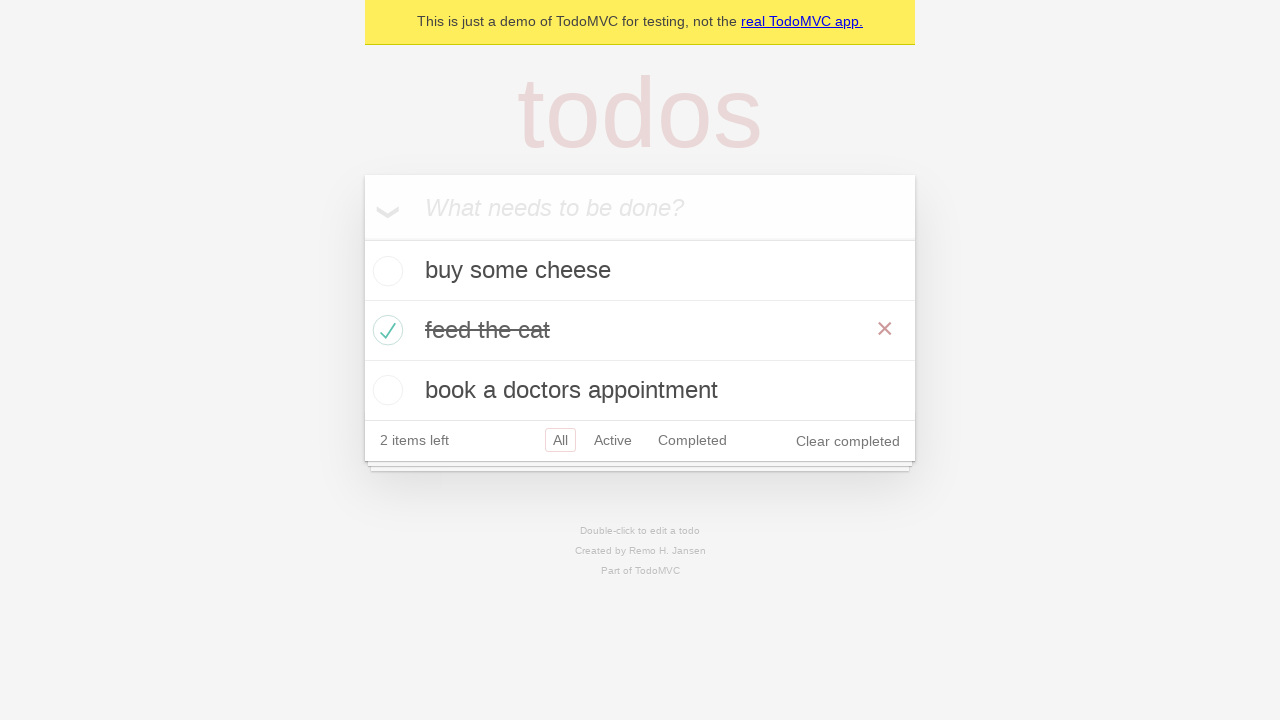

Clicked 'Clear completed' button to remove completed items at (848, 441) on internal:role=button[name="Clear completed"i]
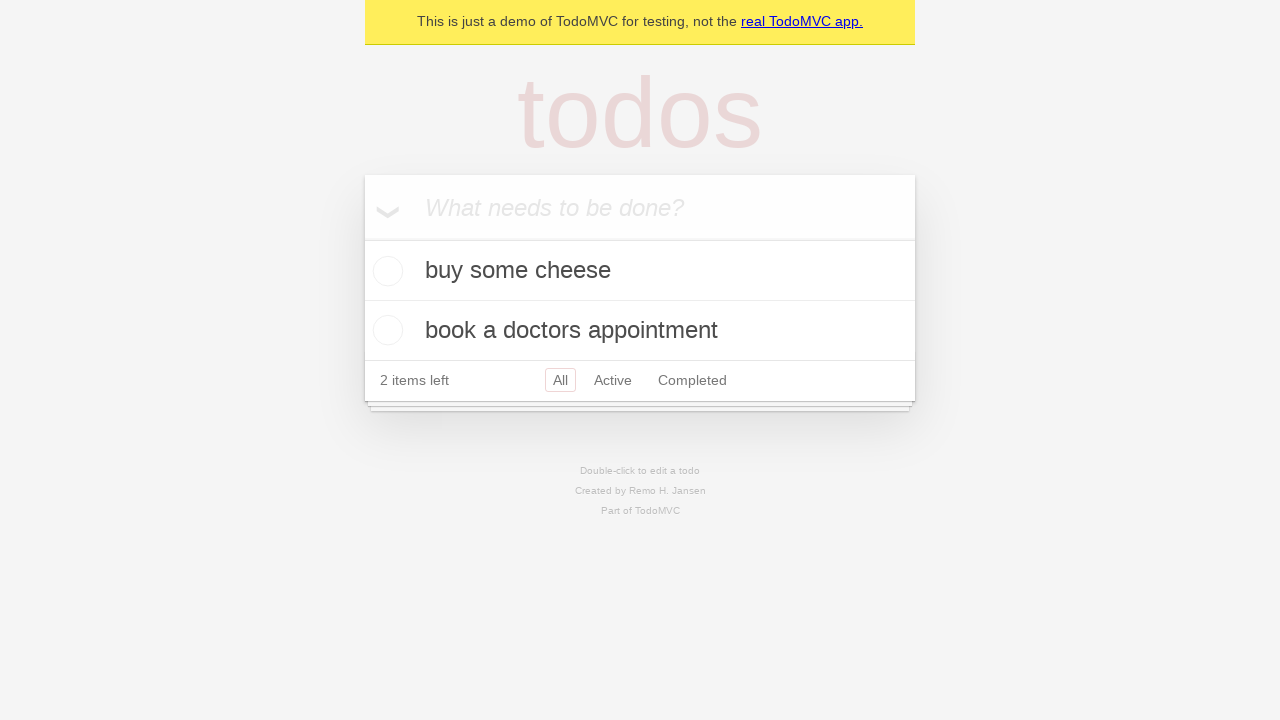

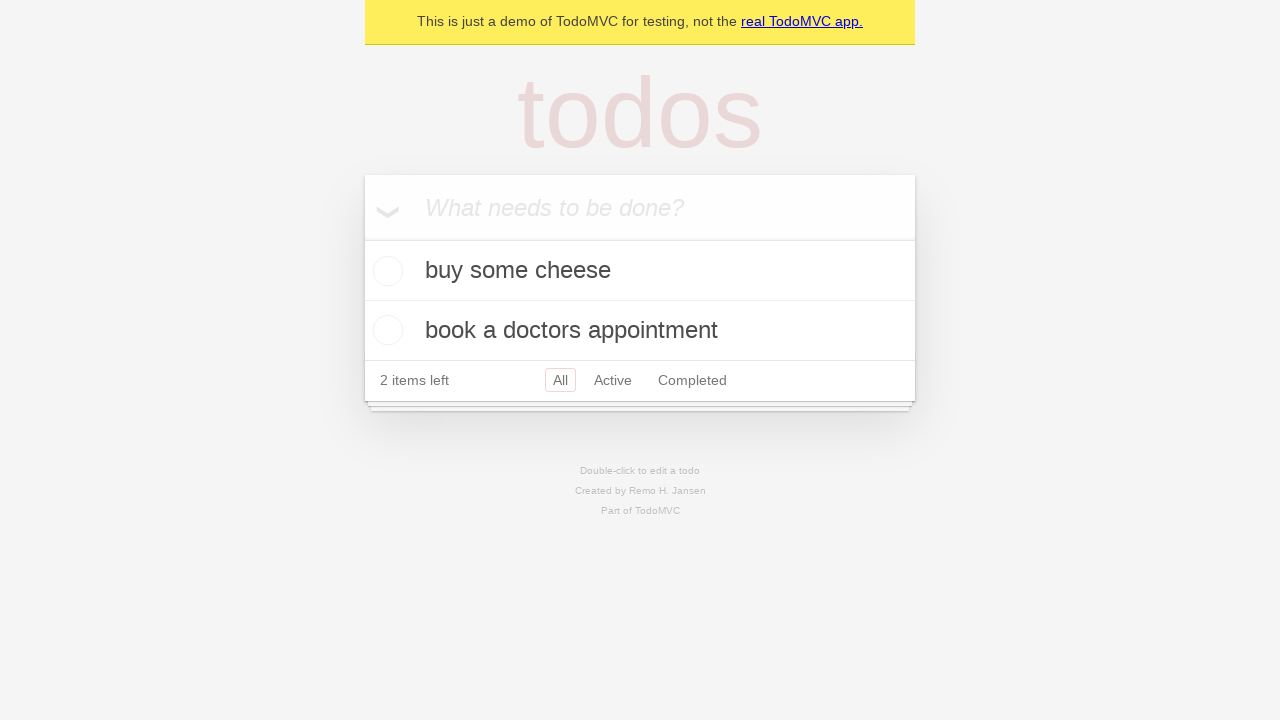